Fills the "about yourself" textarea field in a practice webform

Starting URL: https://www.digitalunite.com/practice-webform-learners

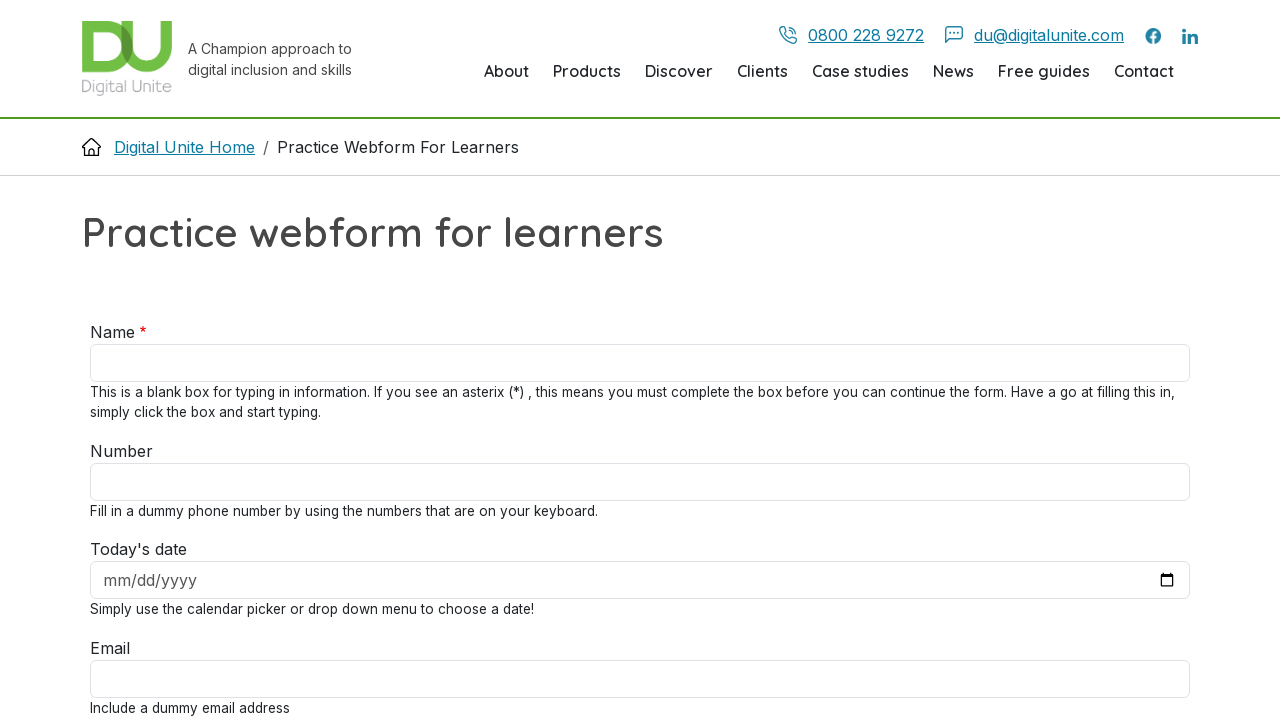

Navigated to practice webform page
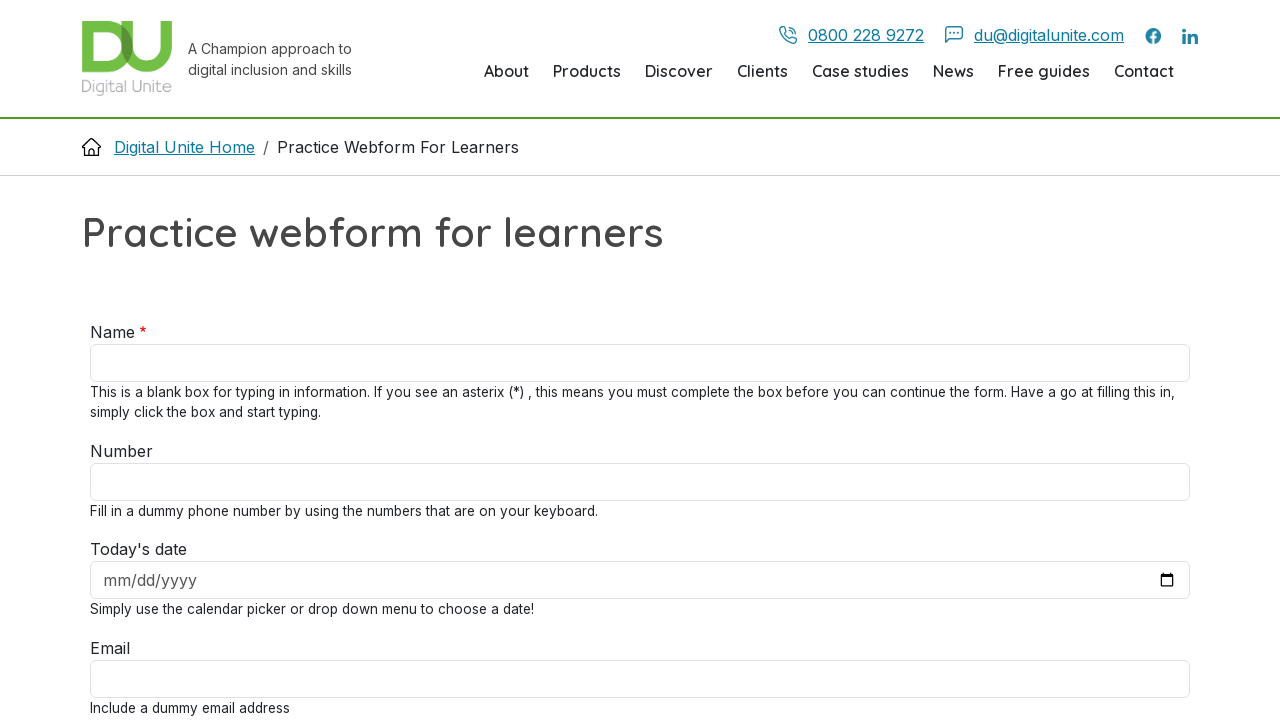

Filled 'about yourself' textarea field with developer experience text on #edit-tell-us-a-bit-about-yourself-
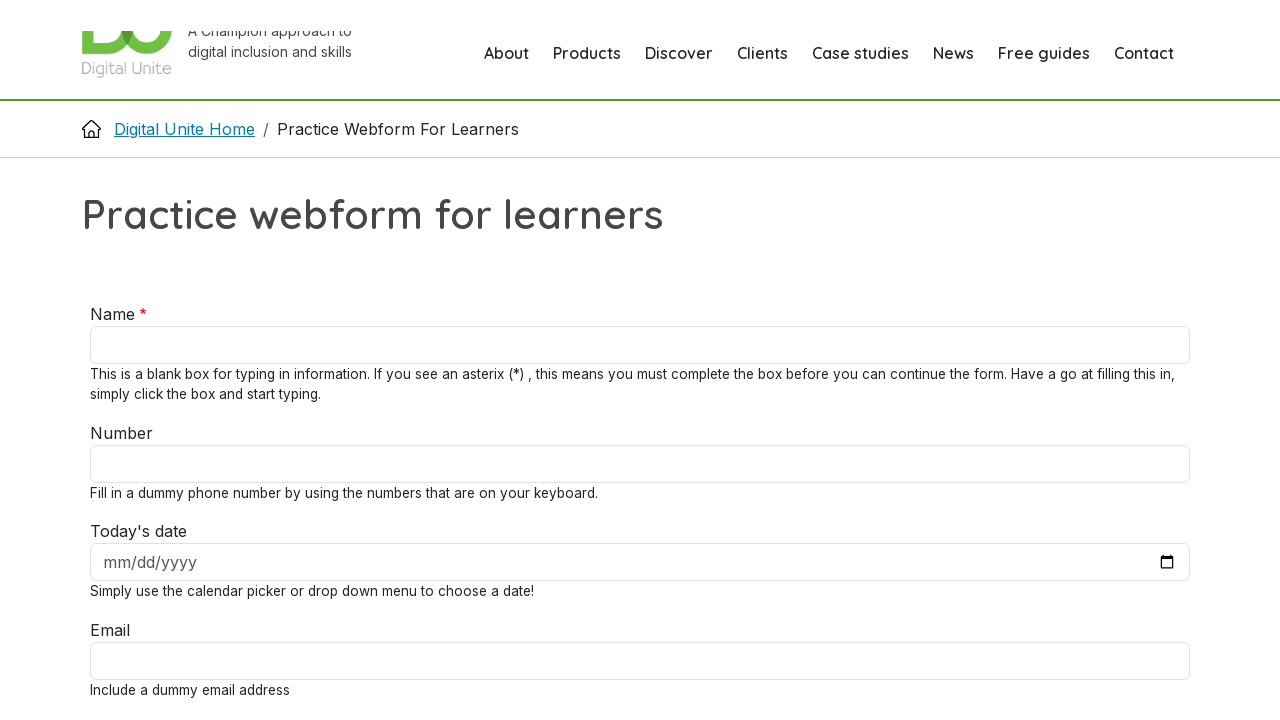

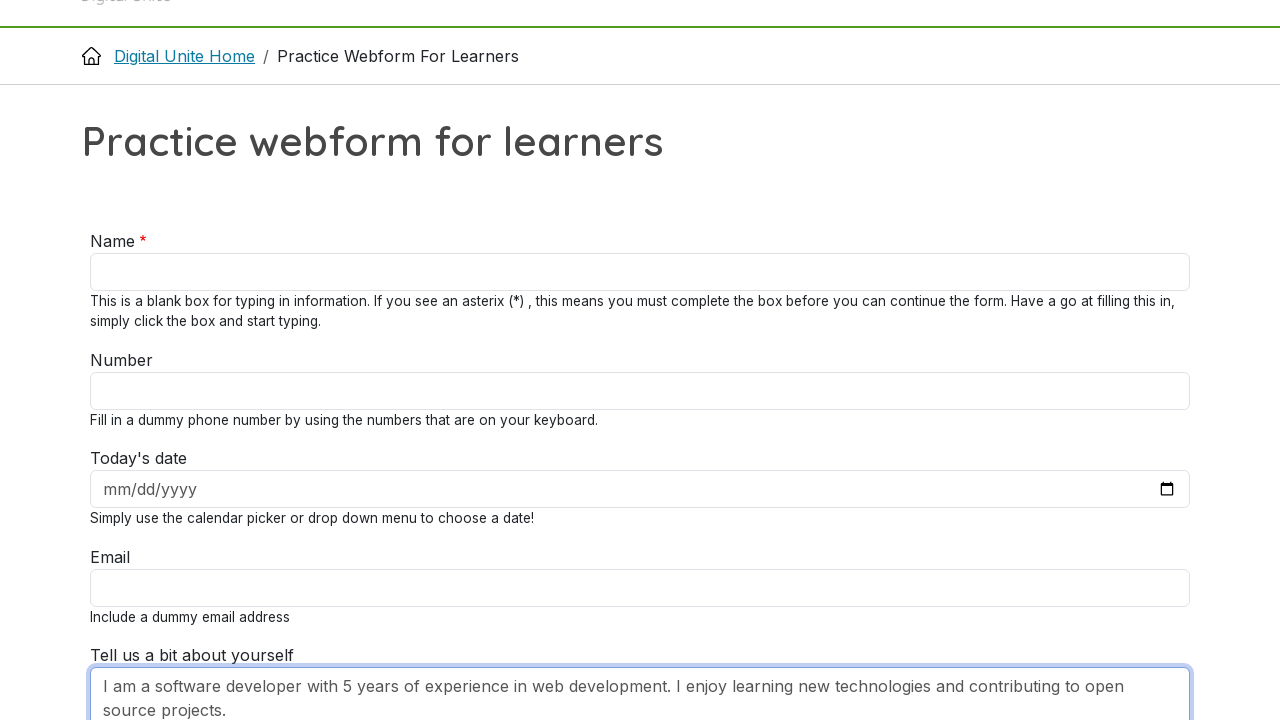